Tests JavaScript alert handling by clicking the alert button and accepting the dialog

Starting URL: https://the-internet.herokuapp.com/javascript_alerts

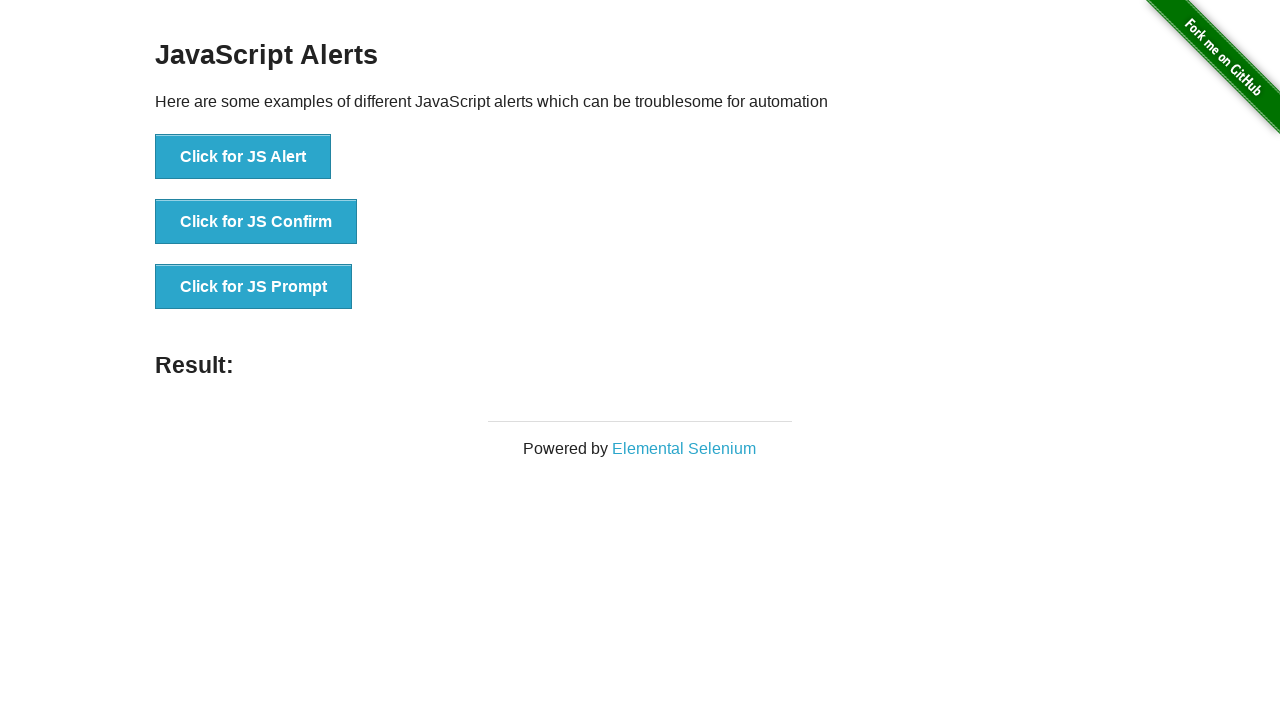

Set up dialog handler to accept alerts
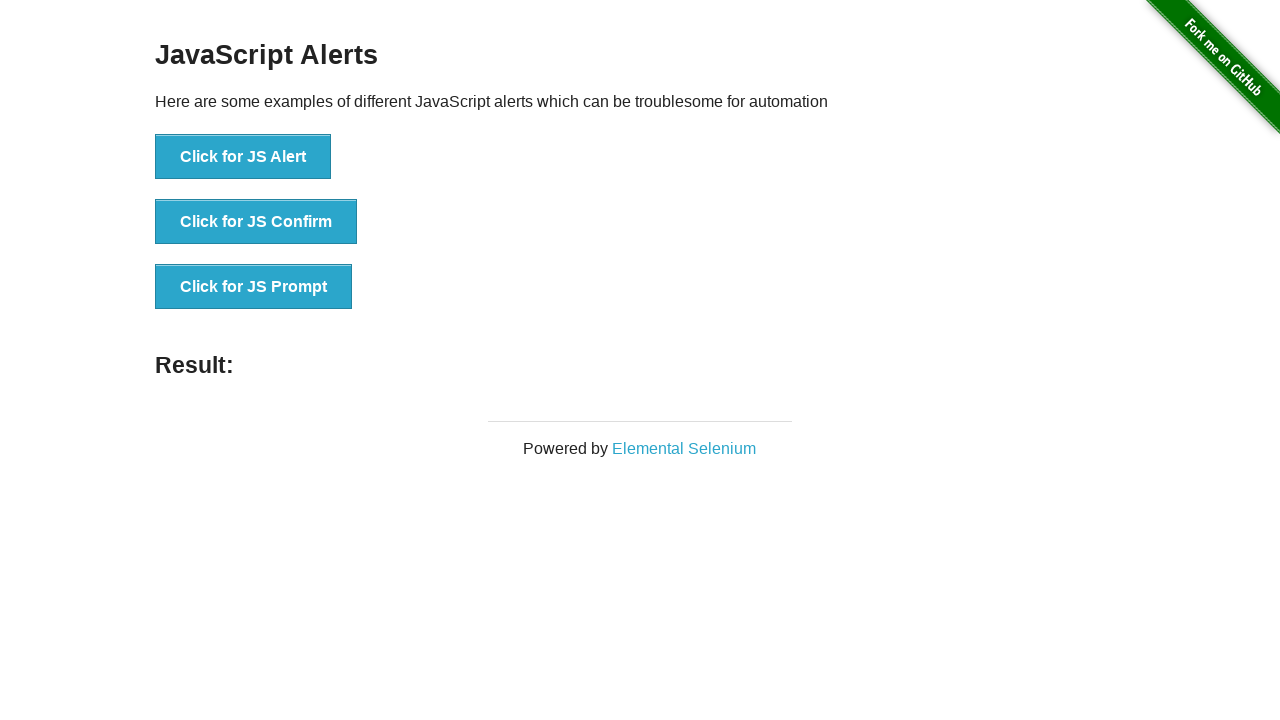

Clicked 'Click for JS Alert' button at (243, 157) on text=Click for JS Alert
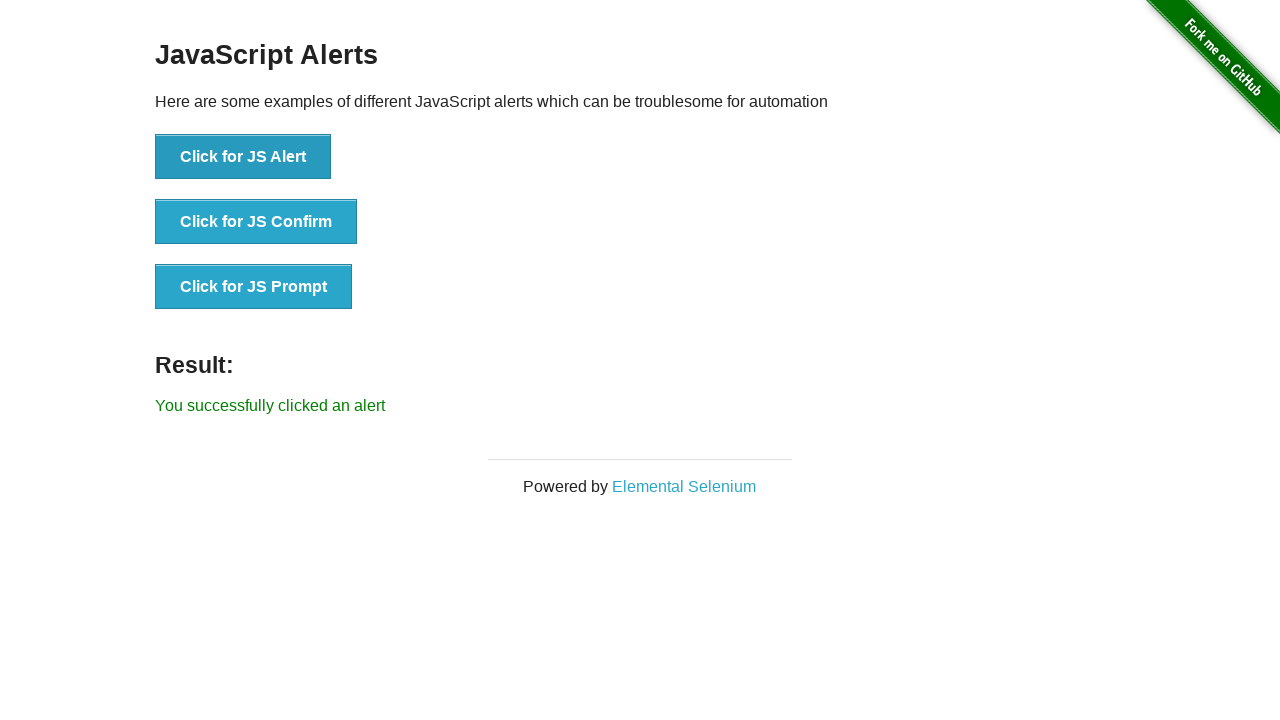

Alert dialog accepted and result message appeared
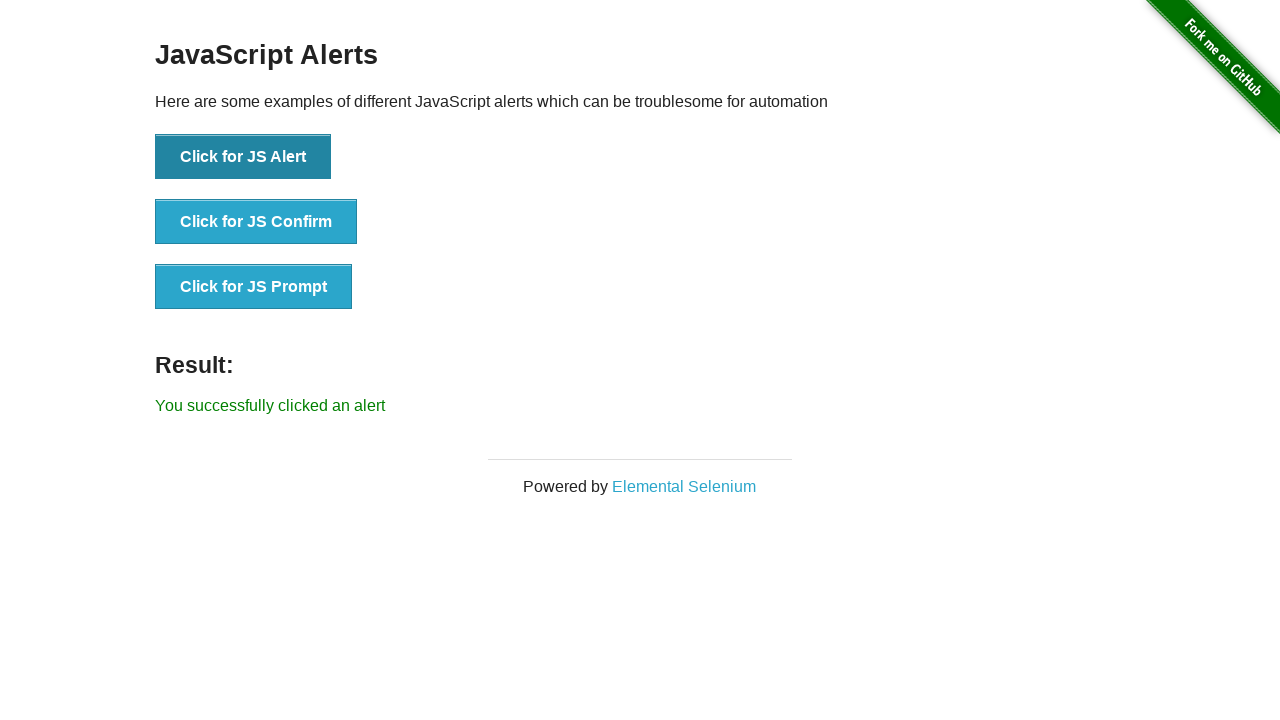

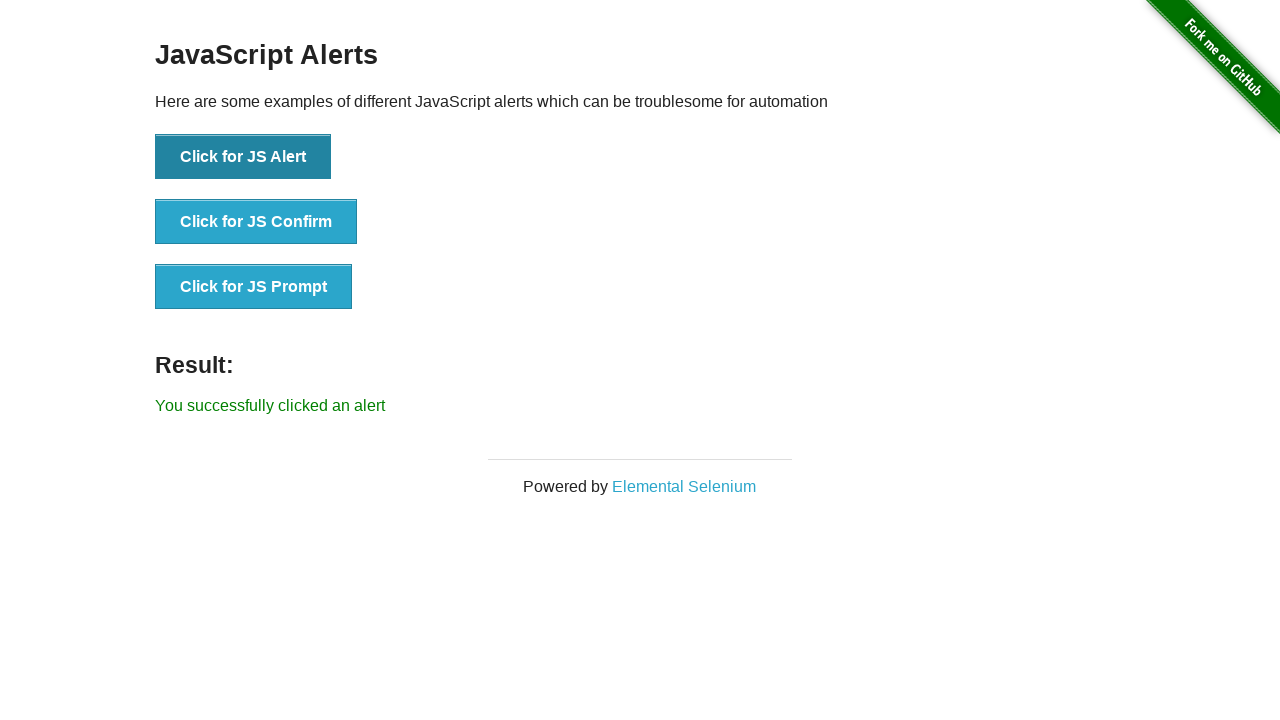